Tests selecting a day from a button-based dropdown by clicking the button and then selecting an option

Starting URL: https://thefreerangetester.github.io/sandbox-automation-testing/

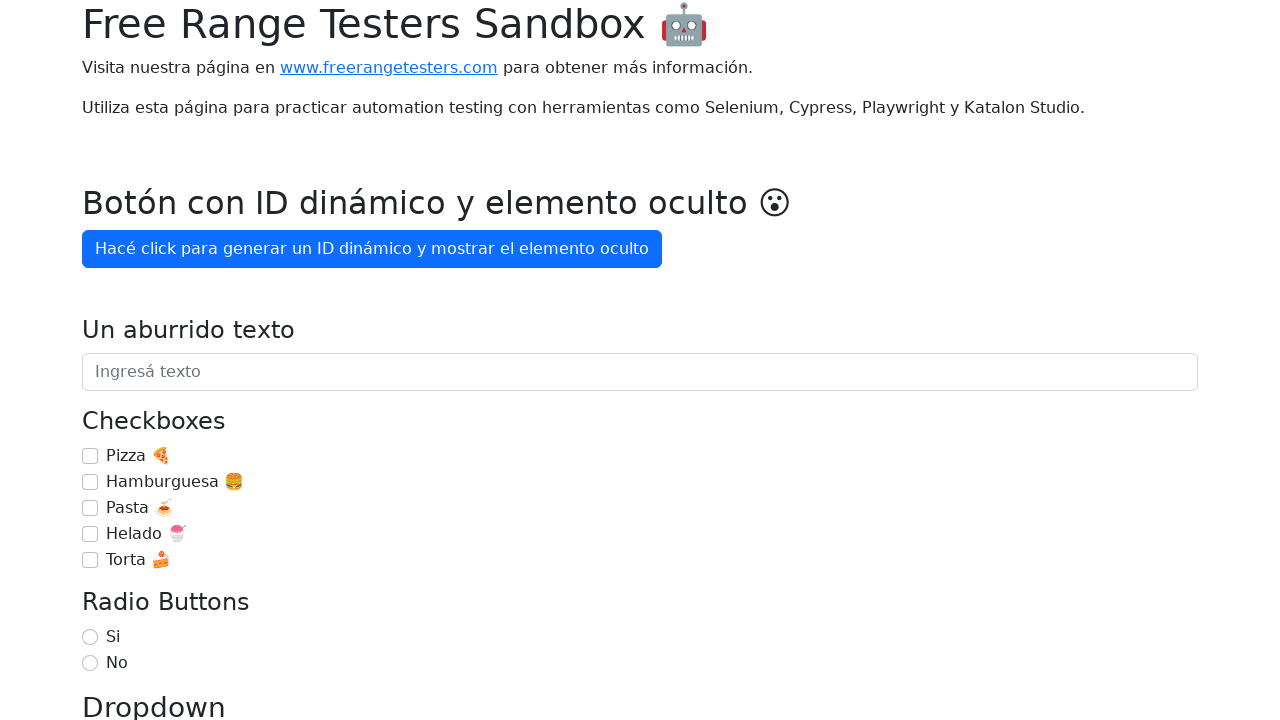

Clicked 'Día de la semana' dropdown button at (171, 360) on internal:role=button[name="Día de la semana"i]
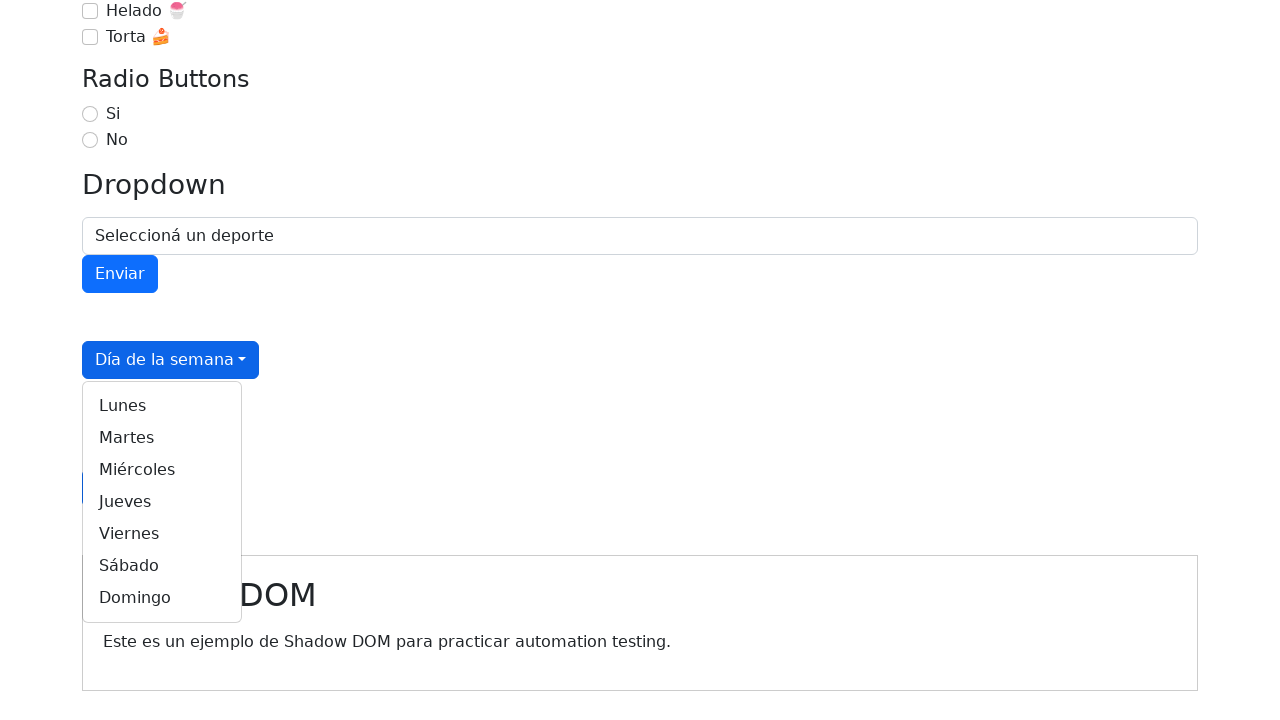

Selected 'Martes' (Tuesday) from the dropdown at (162, 438) on internal:role=link[name="Martes"i]
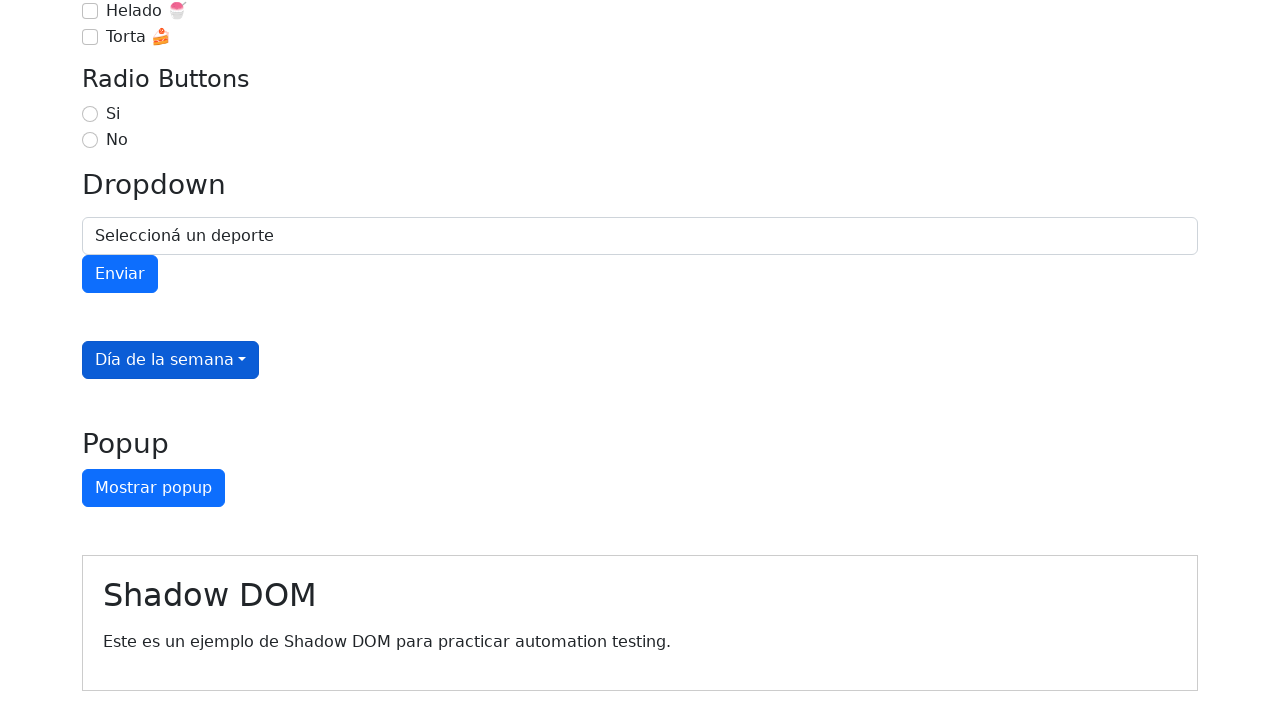

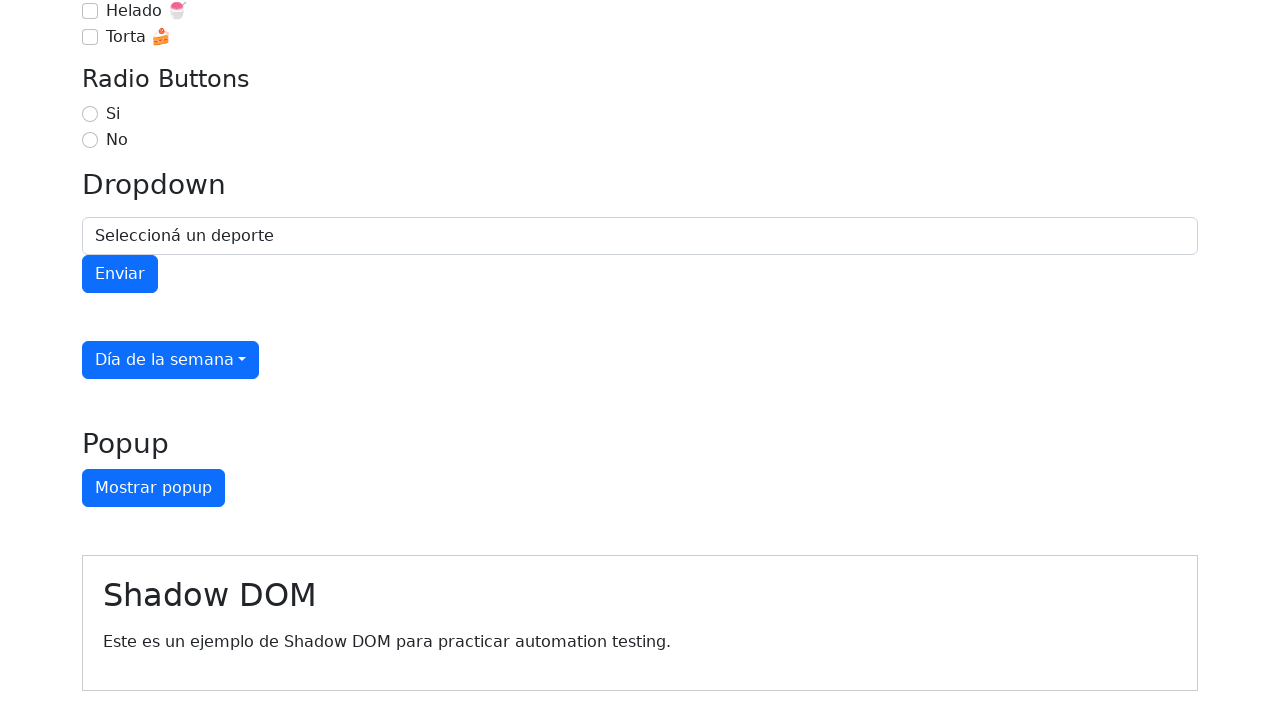